Tests interaction with a demo application by clicking on a 'Disabled' element and then using JavaScript to fill a disabled input field with a name value

Starting URL: https://demoapps.qspiders.com/ui?scenario=1

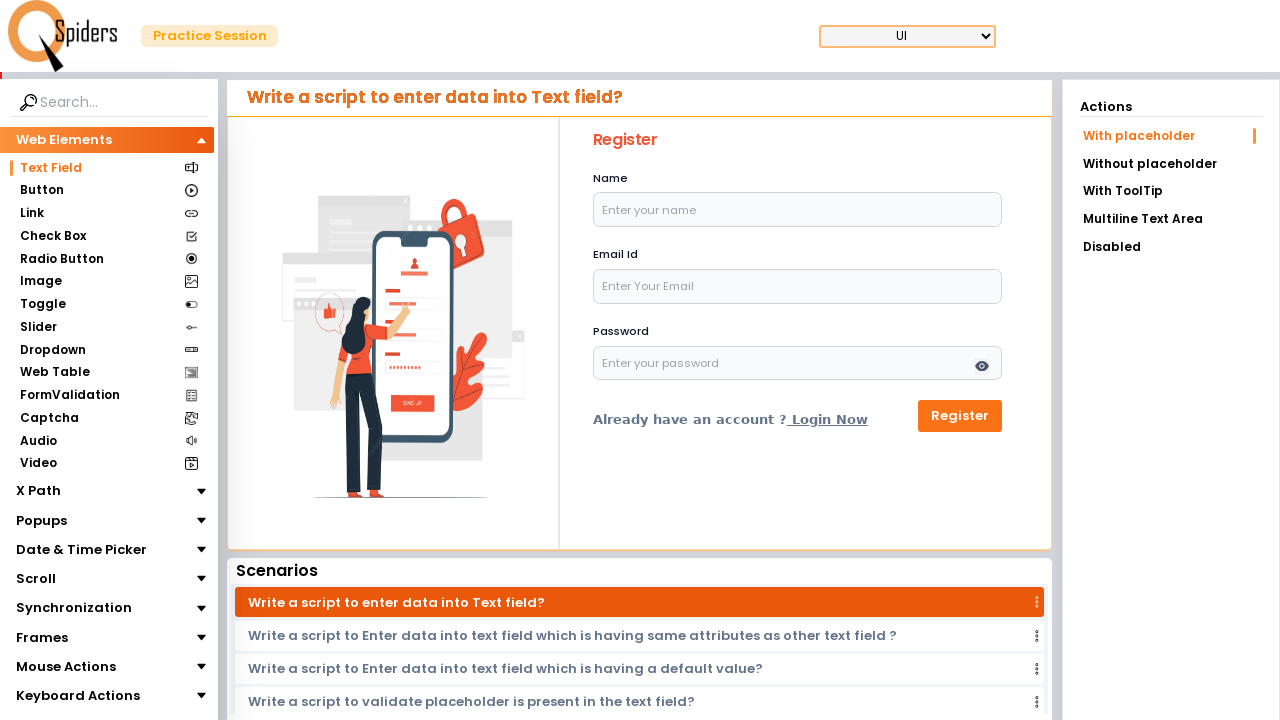

Clicked on 'Disabled' list item at (1171, 247) on xpath=//li[text()='Disabled']
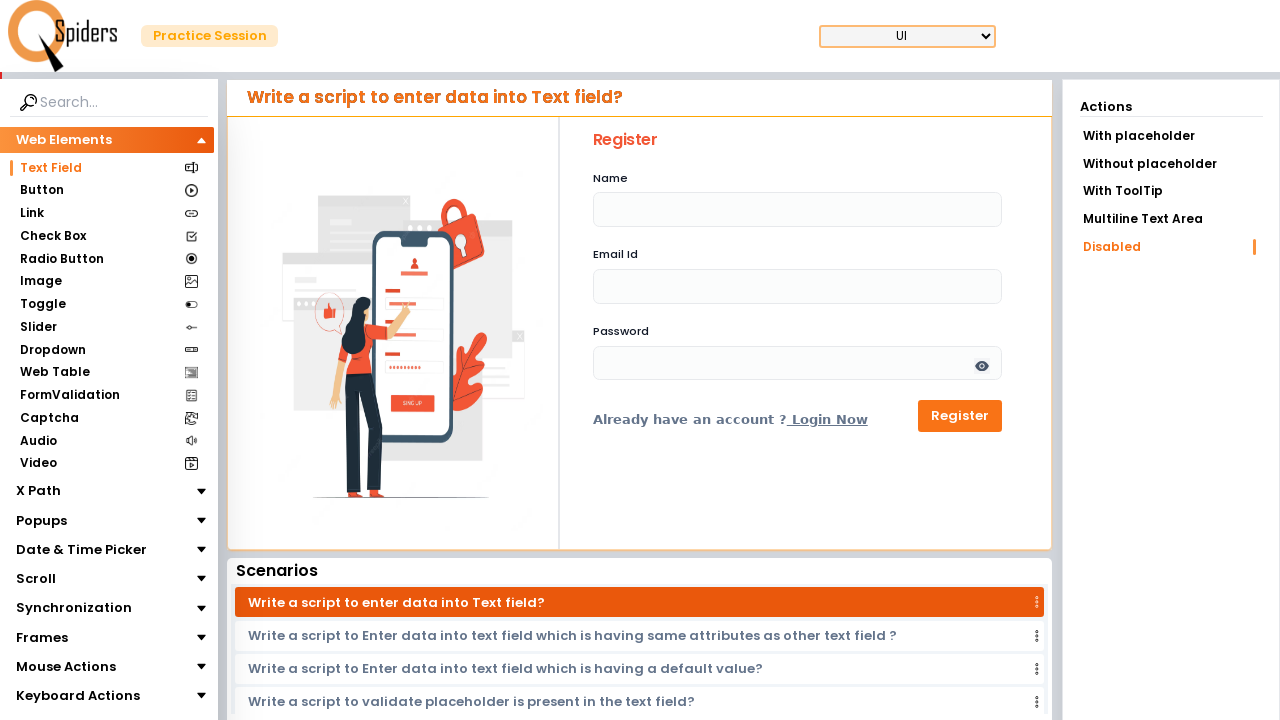

Waited 2 seconds for page to update
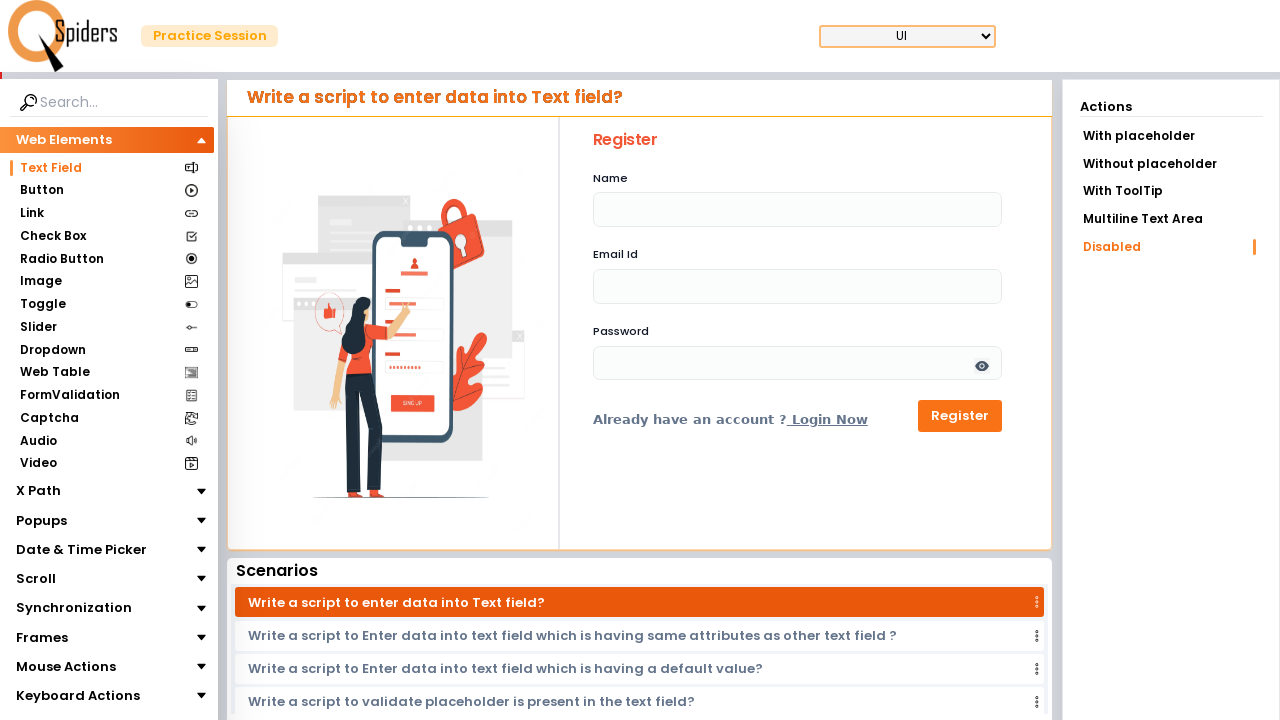

Used JavaScript to fill disabled input field with name value 'kiran'
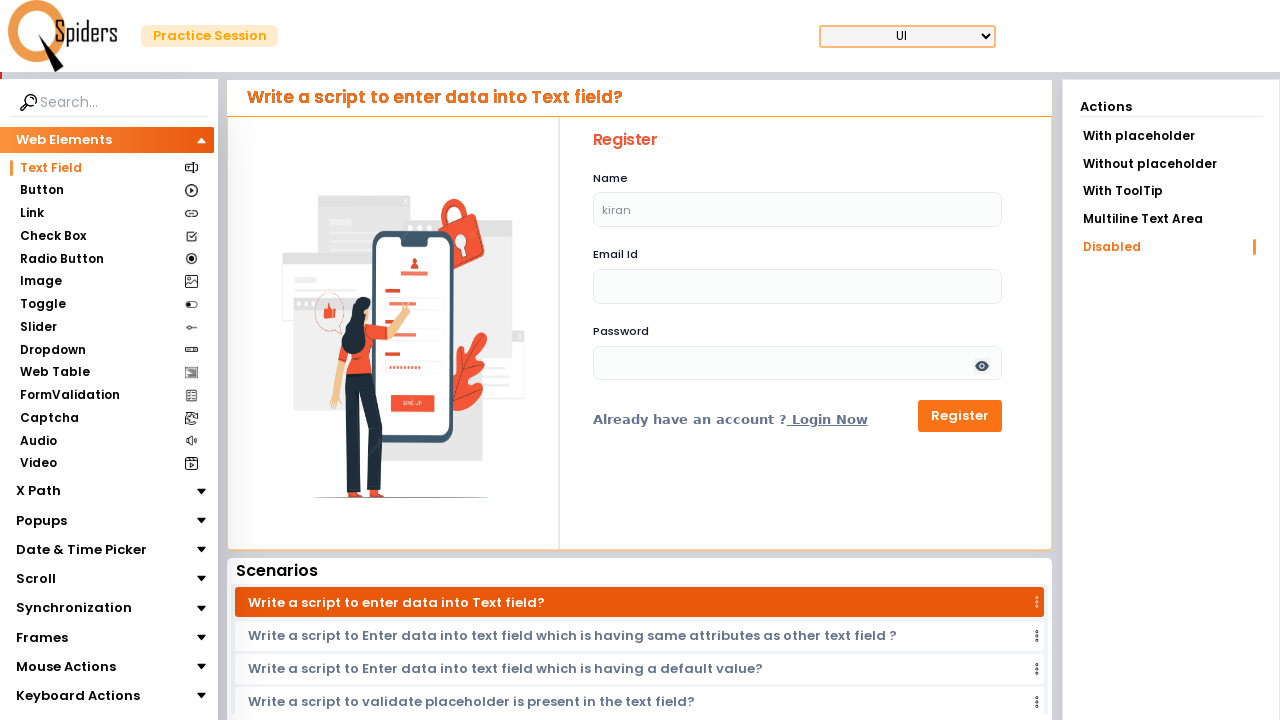

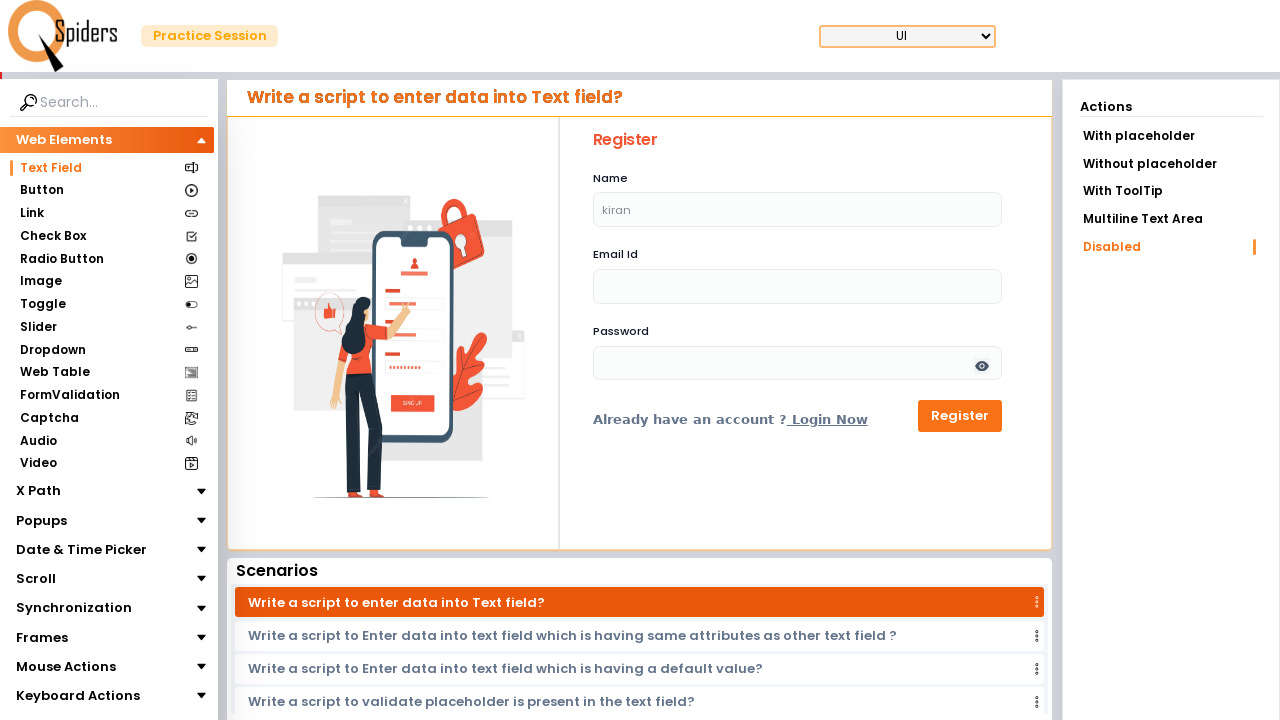